Tests that the Inuyasha manga product page displays the correct author name "Rumiko Takahashi" as a clickable link

Starting URL: https://www.starcomics.com/fumetto/inuyasha-wide-edition-1

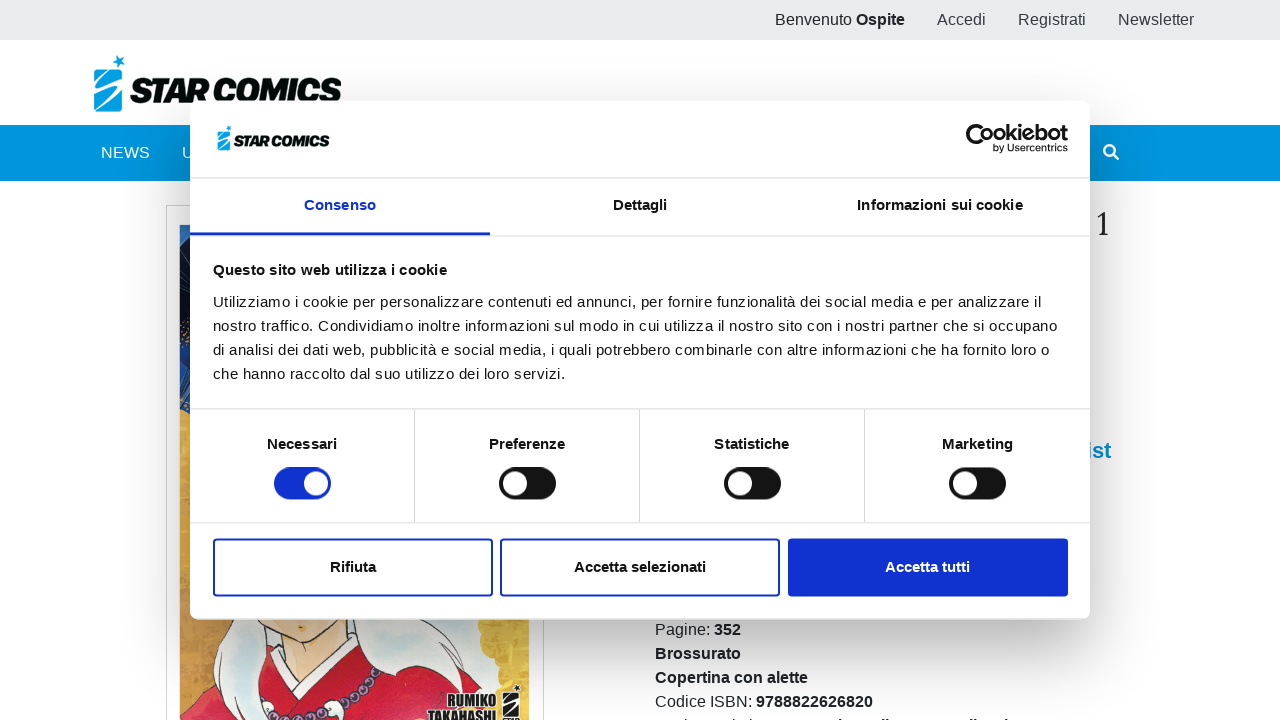

Set viewport size to 945x1012
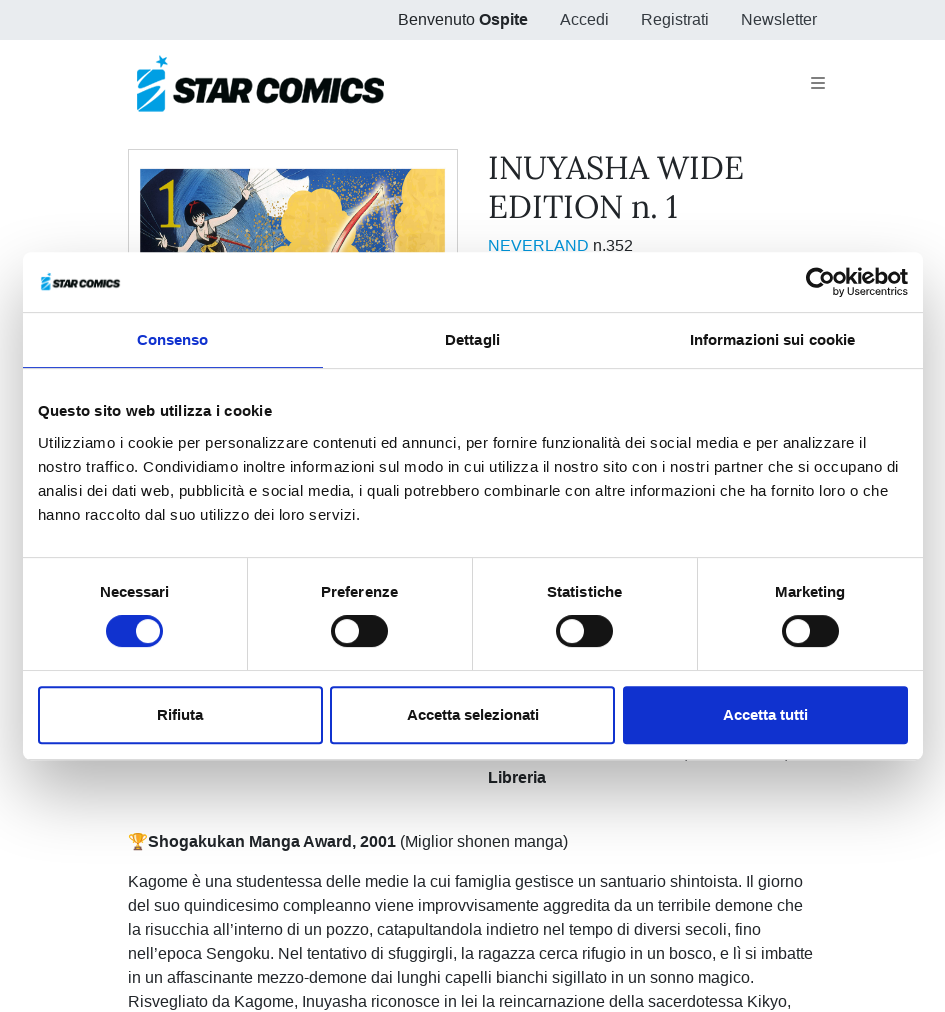

Waited for author link 'Rumiko Takahashi' to appear
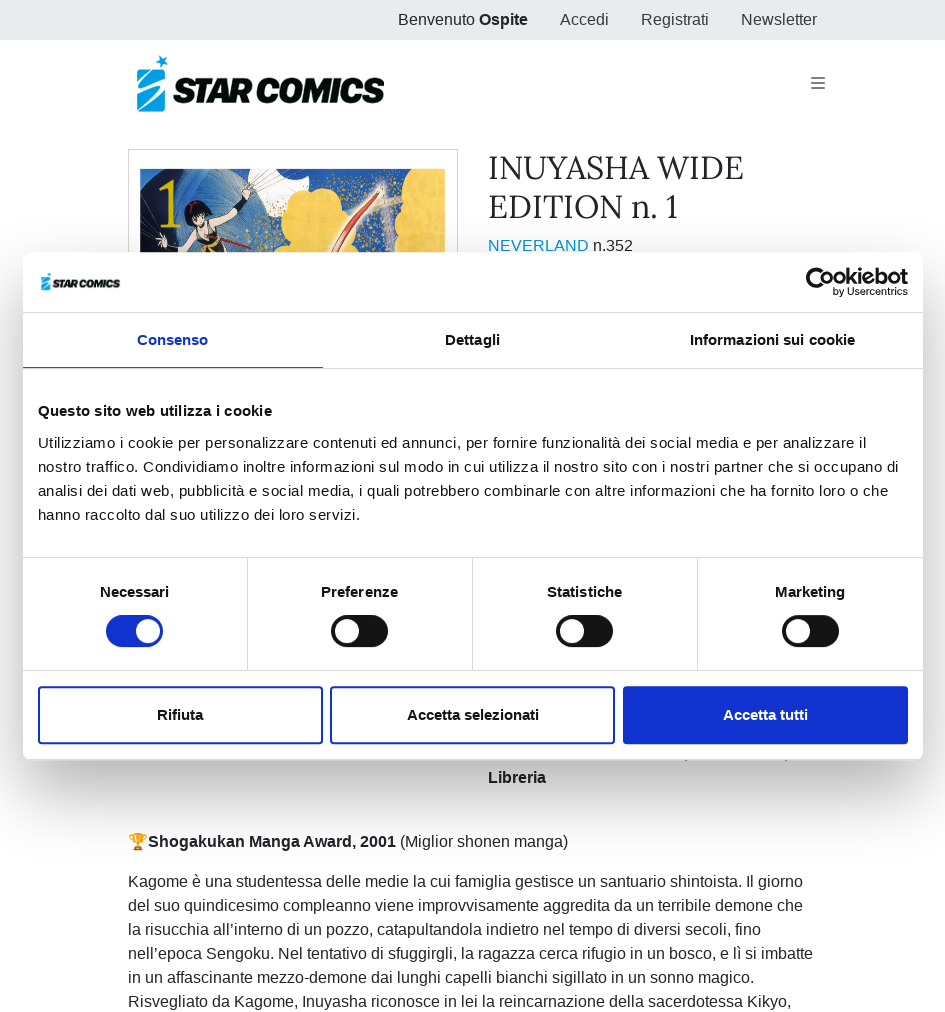

Verified author link displays correct text 'Rumiko Takahashi'
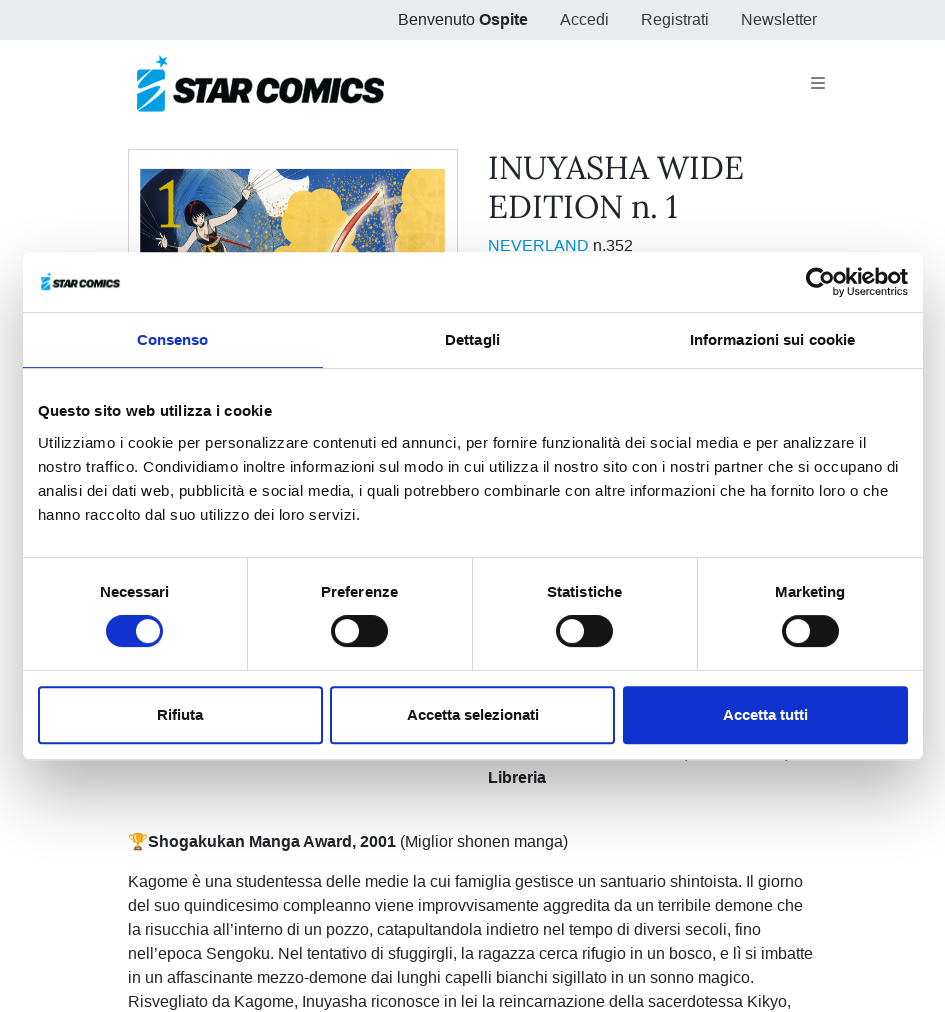

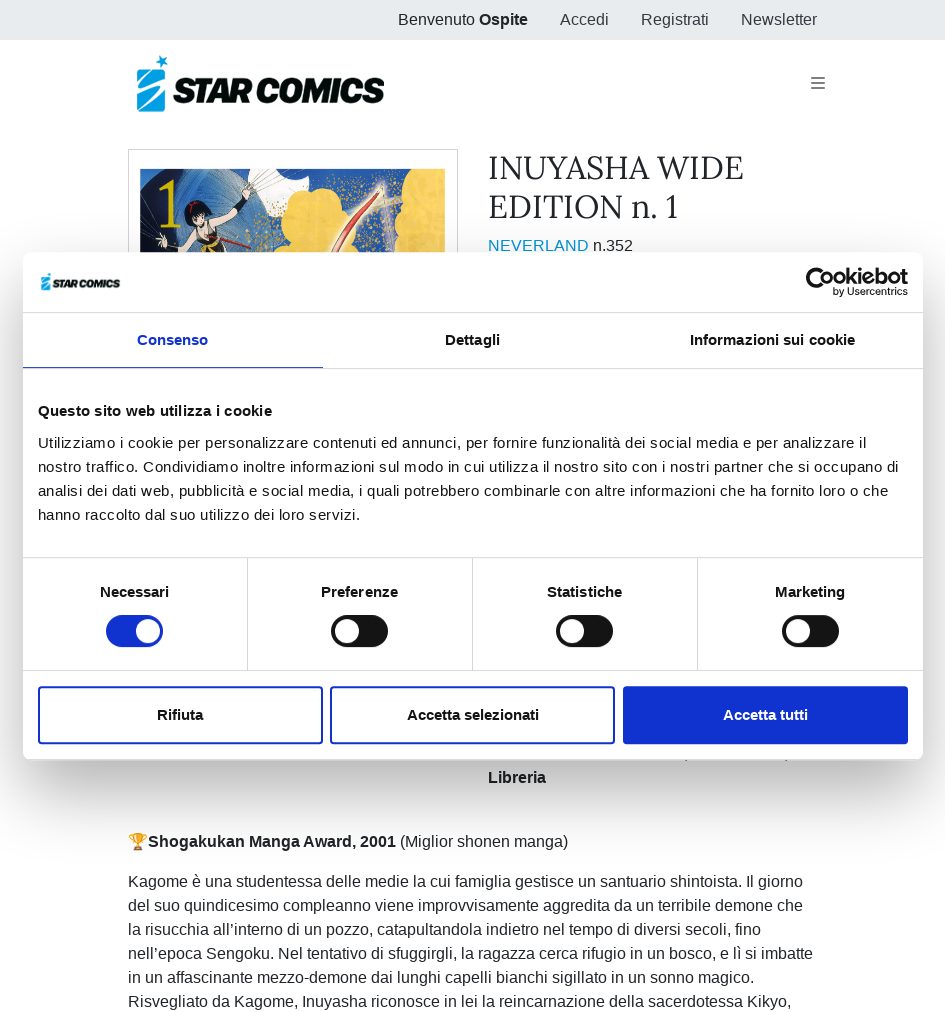